Tests mobile responsiveness by checking if the login logo is visible on iPhone 12 viewport

Starting URL: https://www.saucedemo.com/

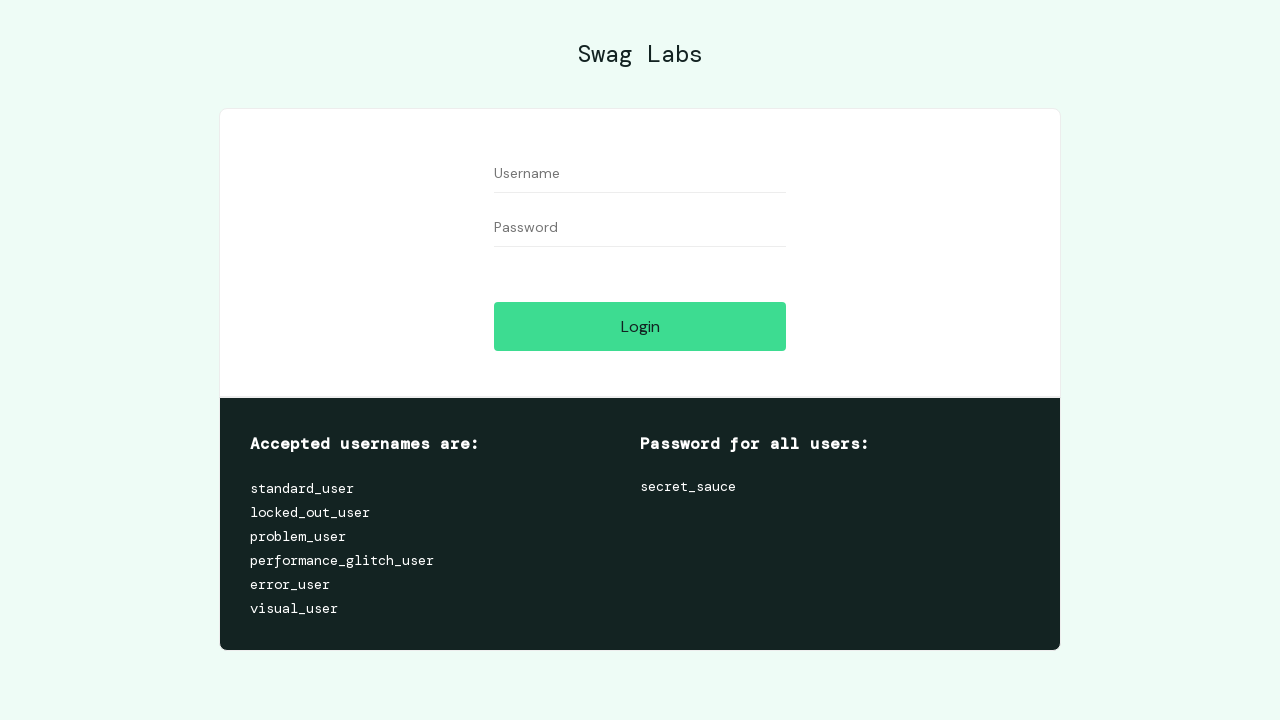

Set default navigation timeout to 30 seconds
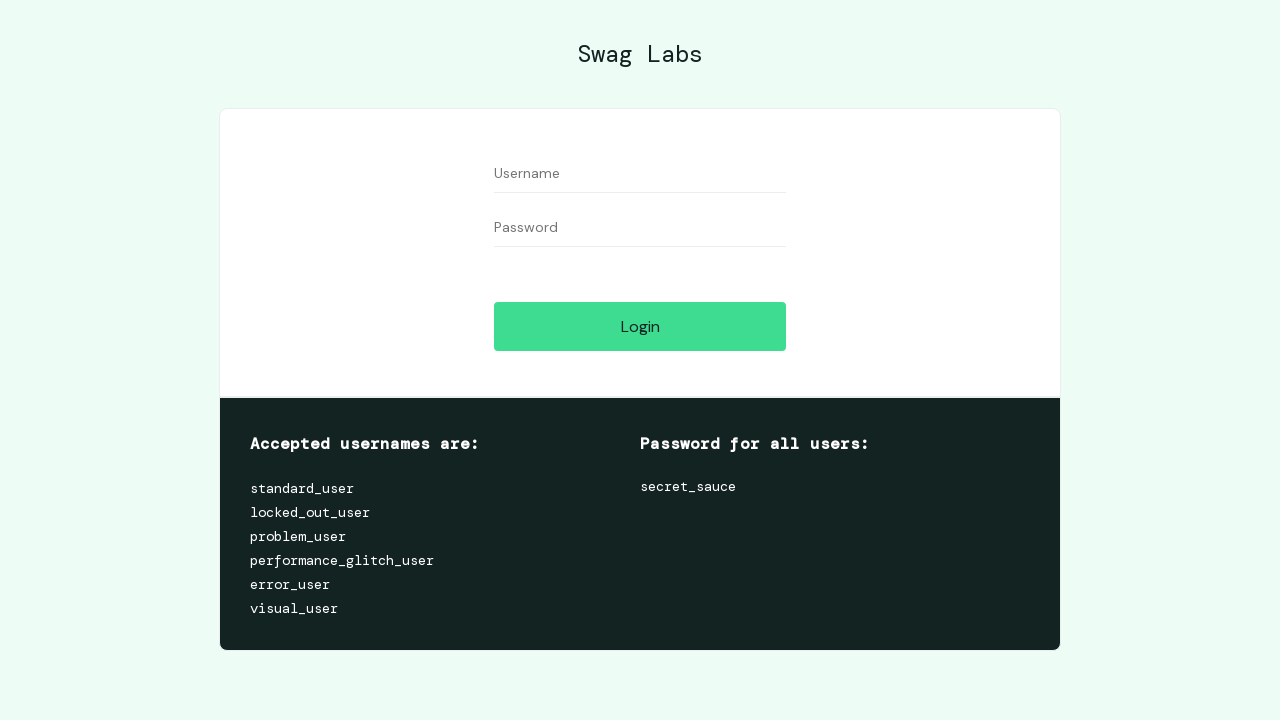

Set viewport to iPhone 12 dimensions (390x844)
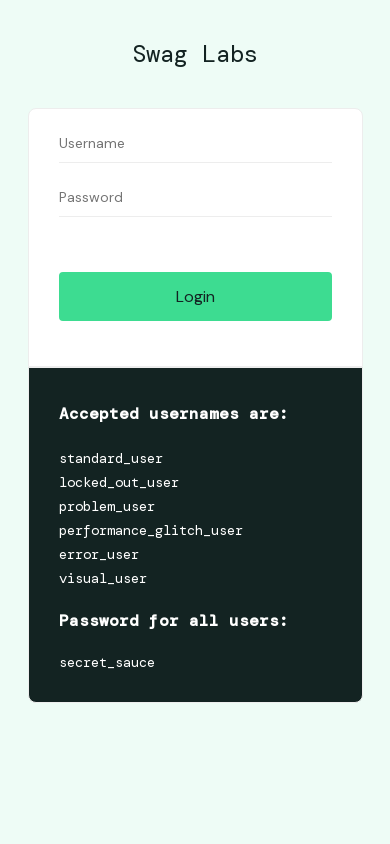

Reloaded page with iPhone 12 viewport
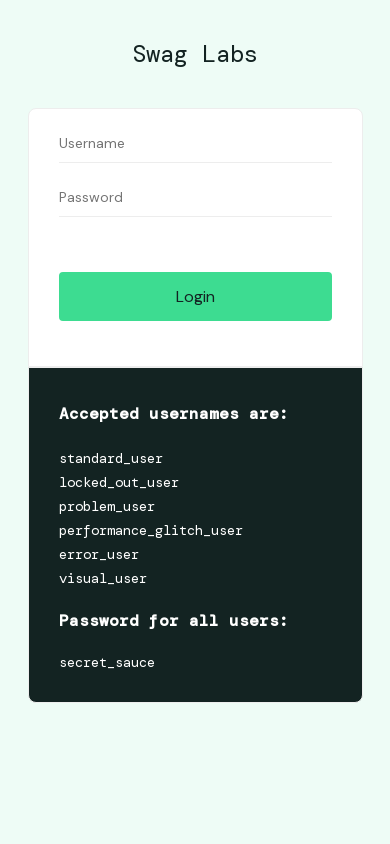

Login logo is visible on mobile viewport
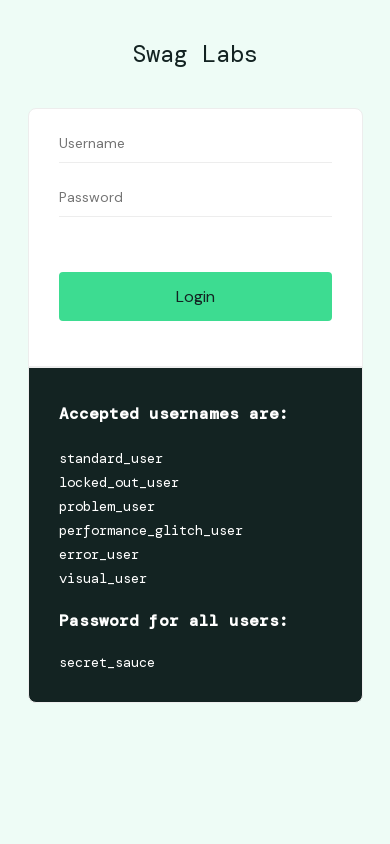

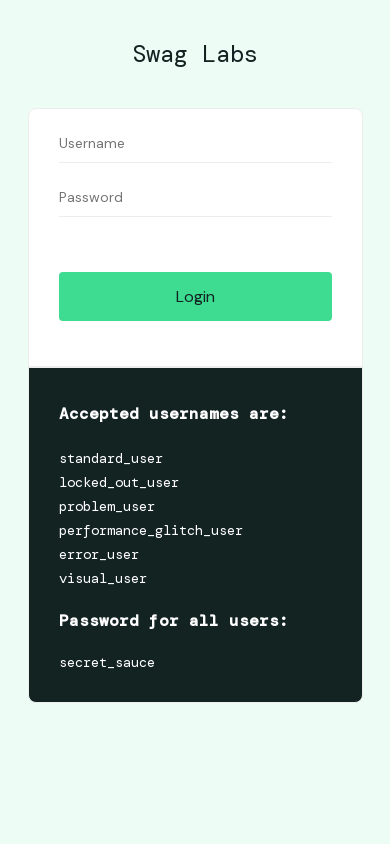